Tests hover functionality by moving the mouse over different user profile images and verifying that user information appears

Starting URL: http://the-internet.herokuapp.com/hovers

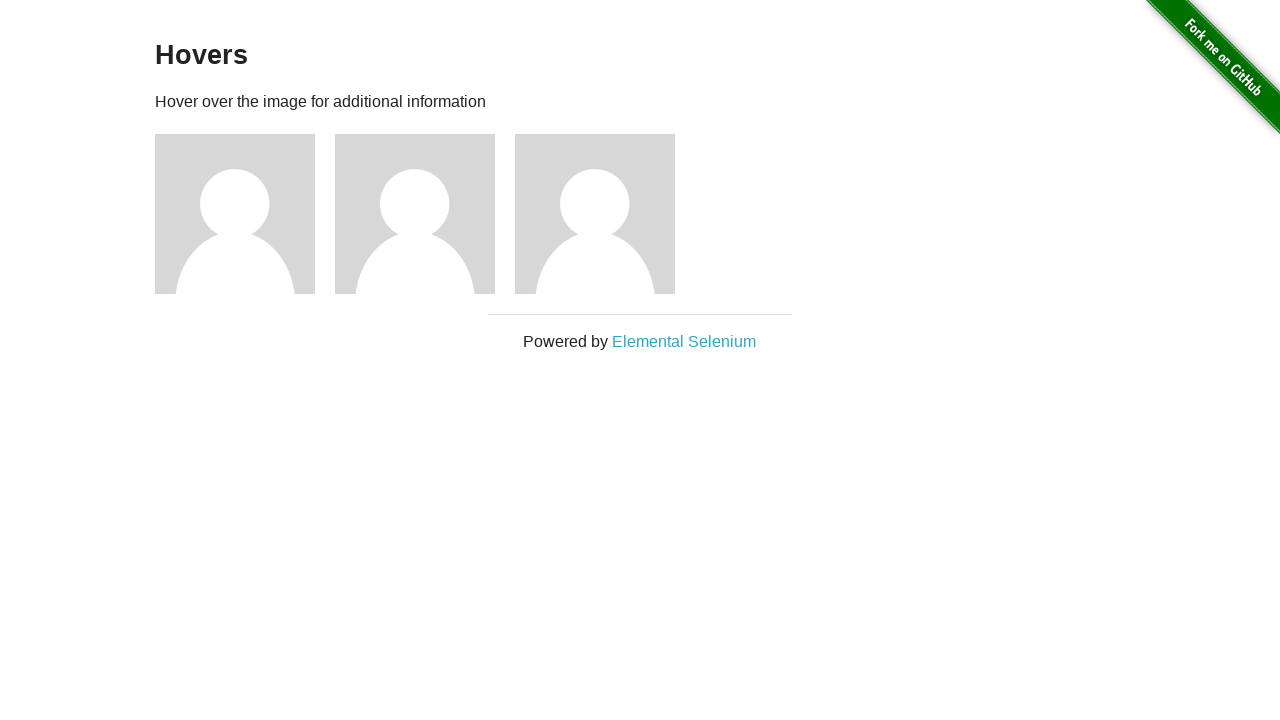

Hovered over first user profile image at (235, 214) on .example .figure:nth-child(3) [alt]
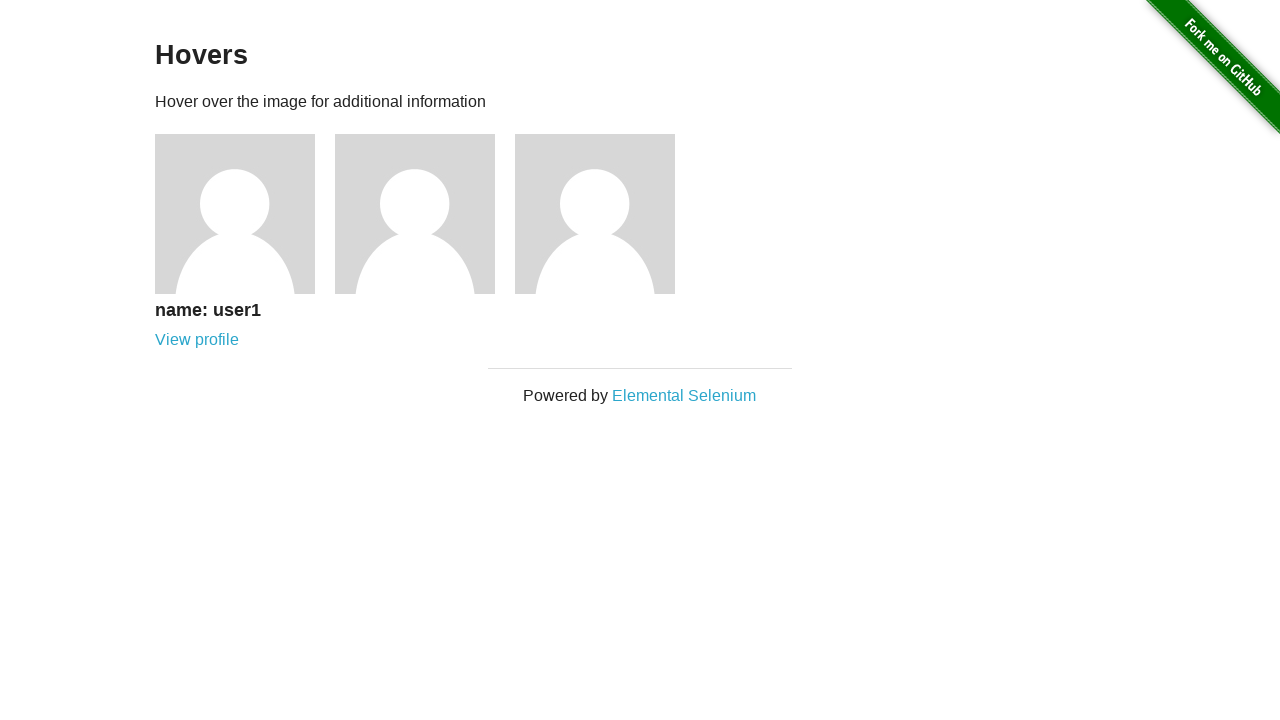

Retrieved user information text from first user
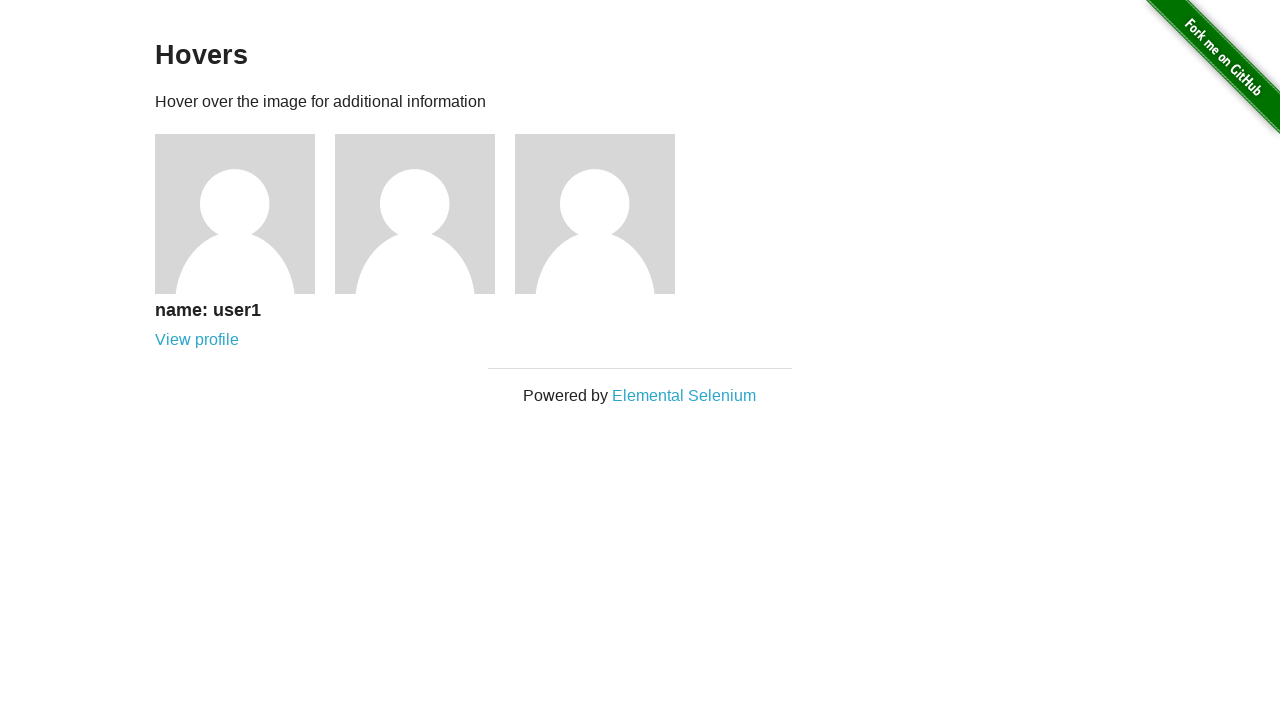

Hovered over second user profile image at (415, 214) on .example .figure:nth-child(4) [alt]
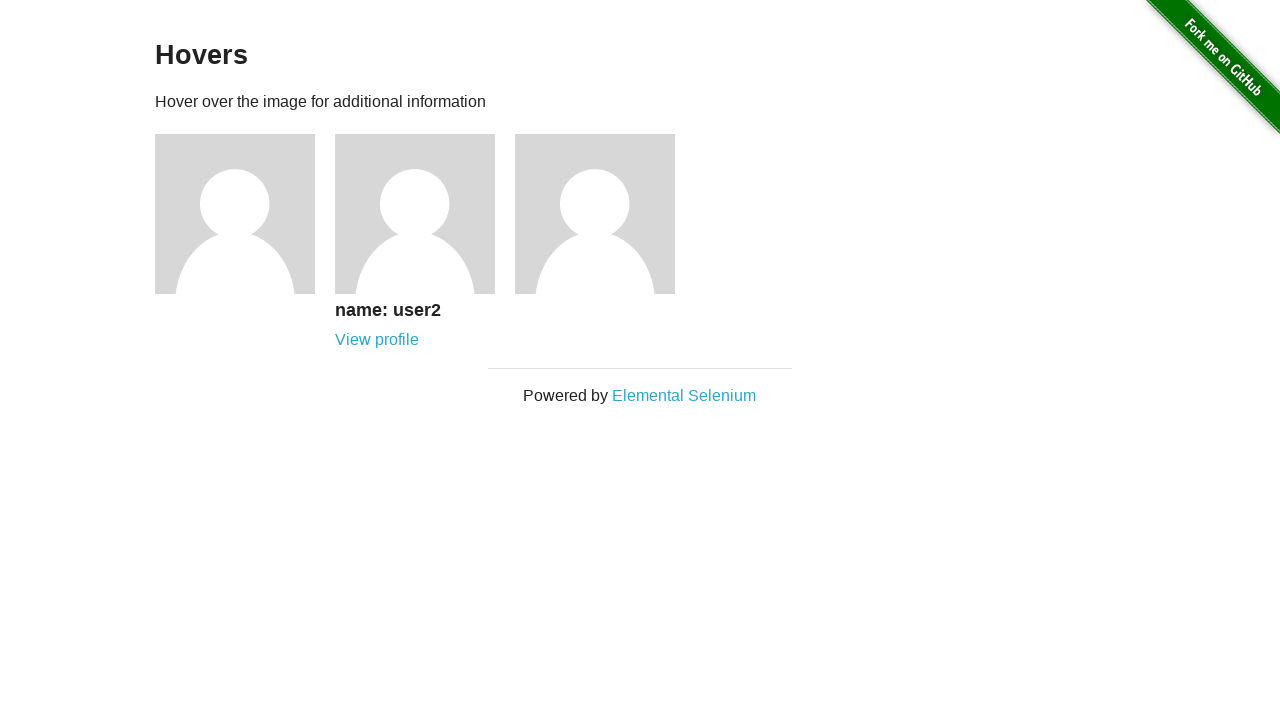

Retrieved user information text from second user
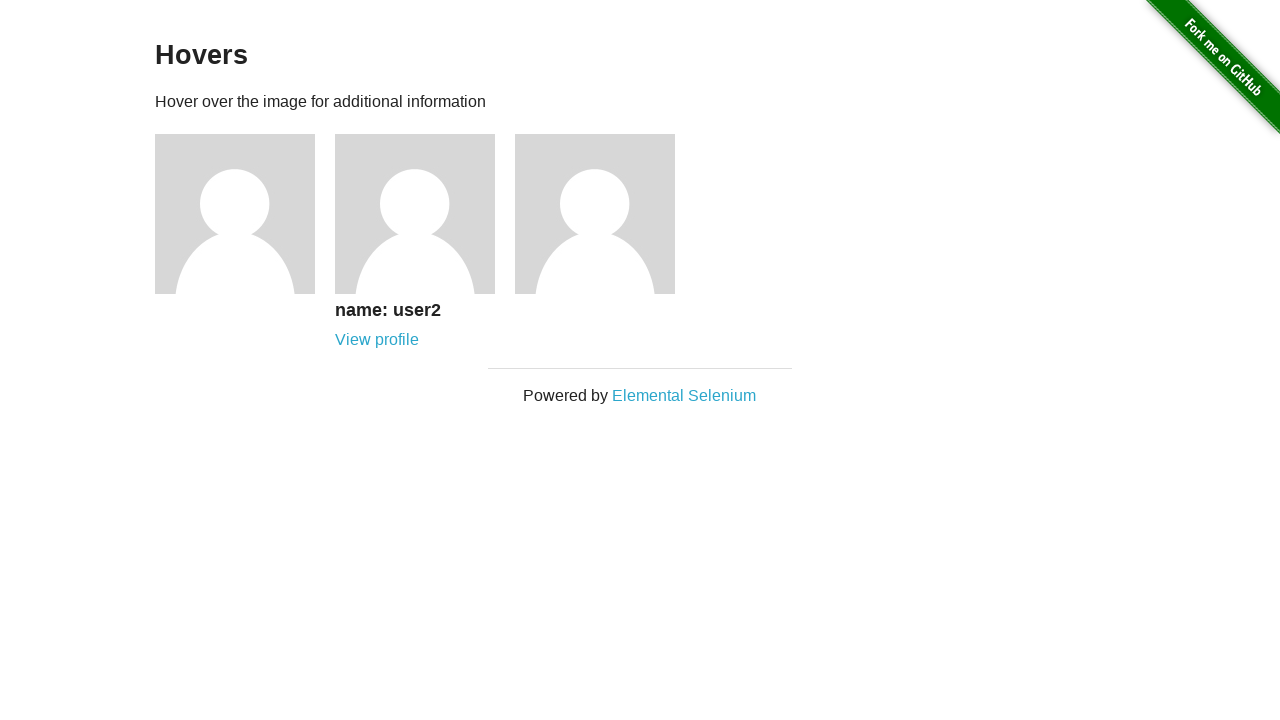

Hovered over third user profile image at (595, 214) on .example .figure:nth-child(5) [alt]
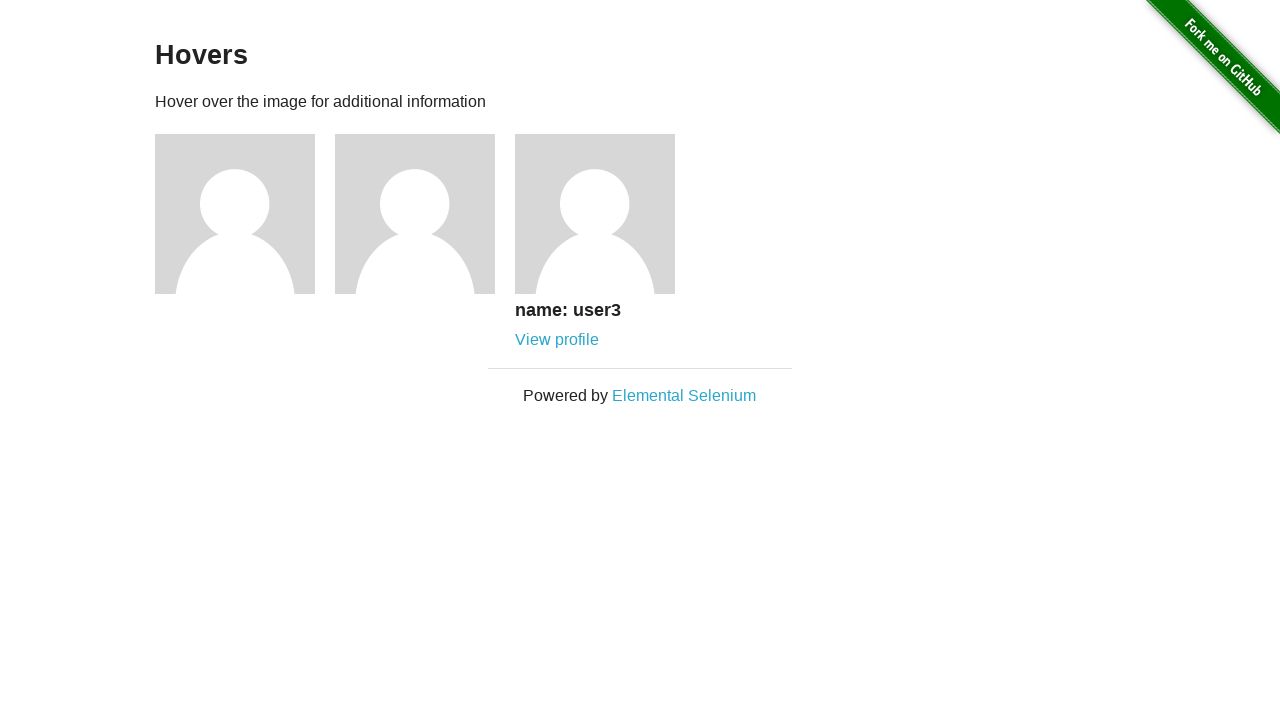

Retrieved user information text from third user
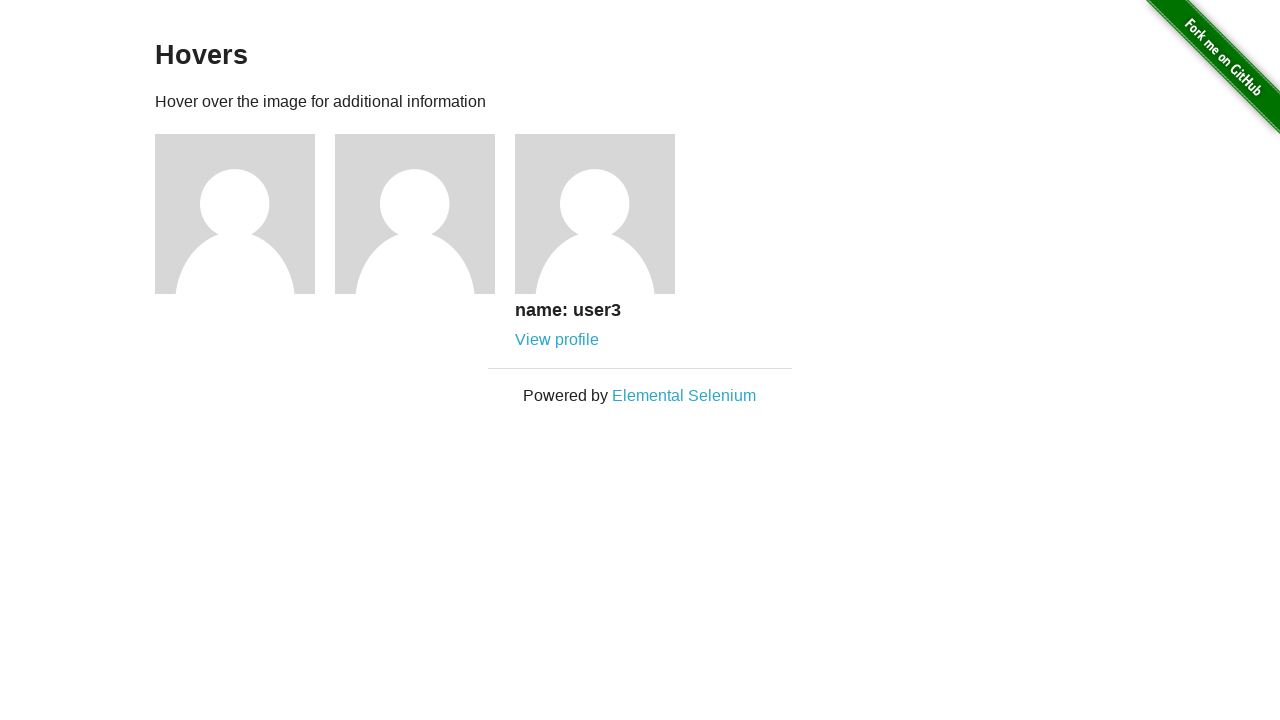

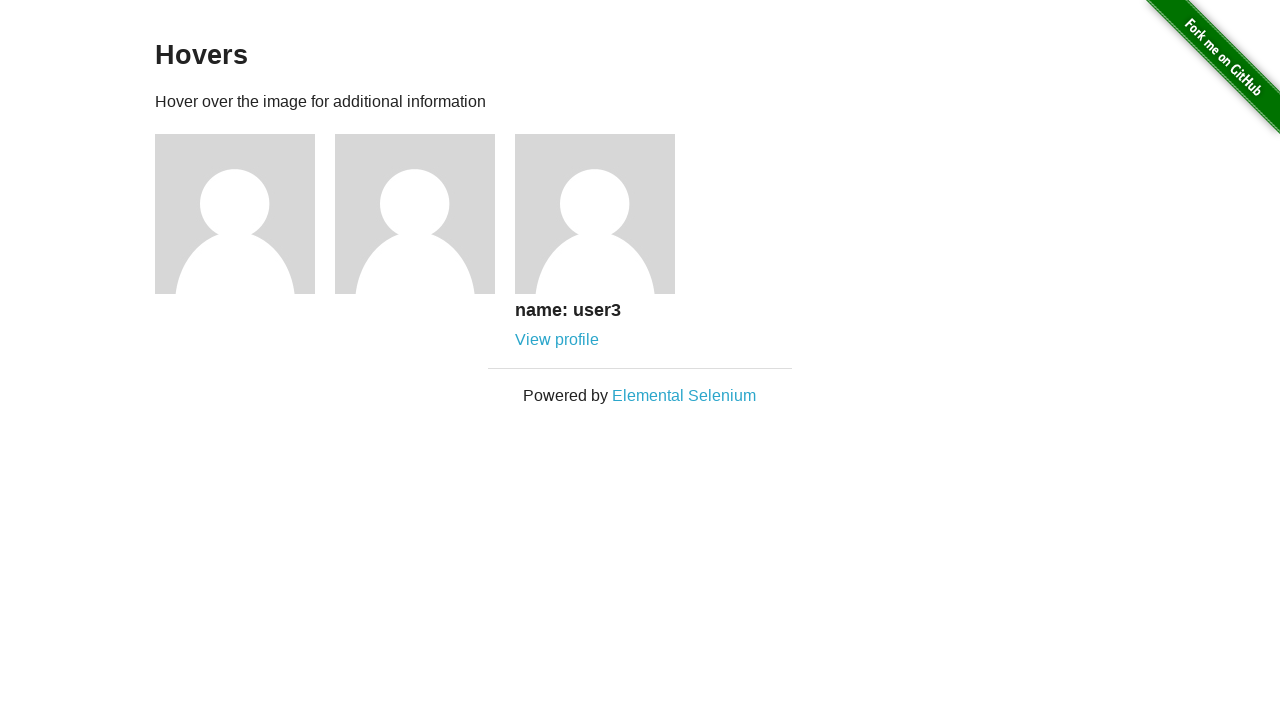